Tests XPath navigation using sibling and parent traversal to locate header buttons on a practice automation page

Starting URL: https://rahulshettyacademy.com/AutomationPractice/

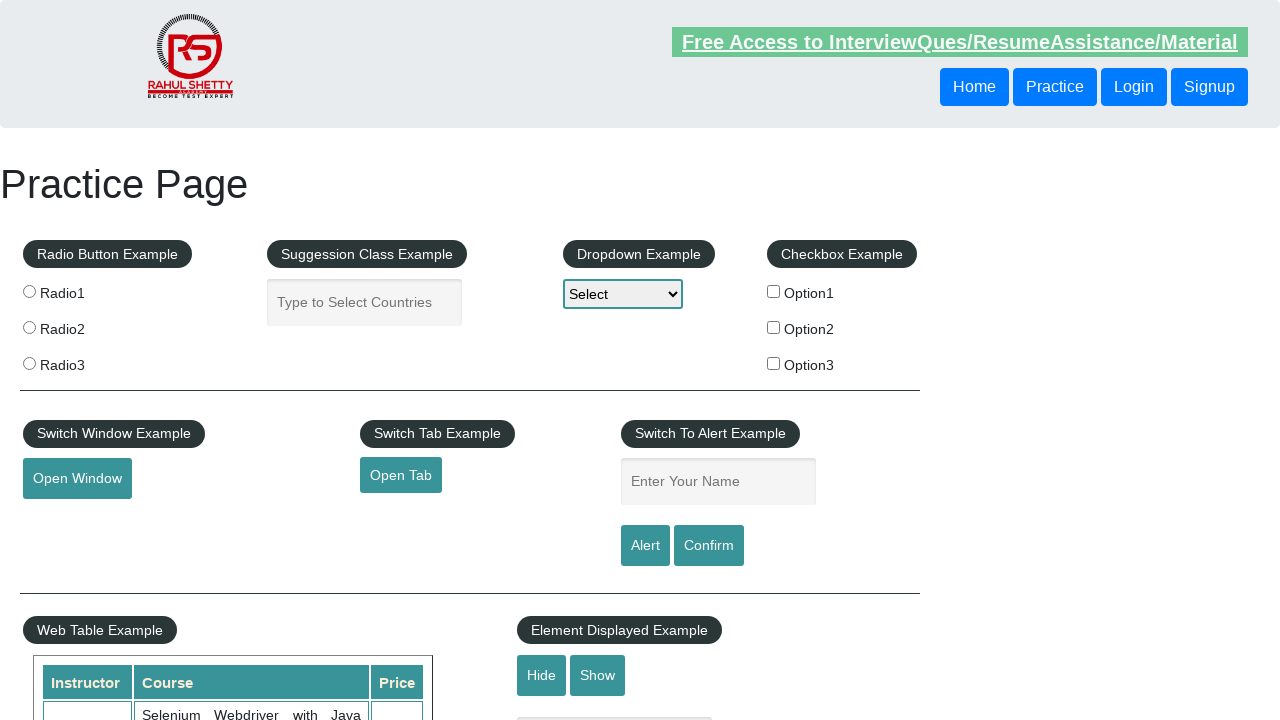

Navigated to Rahul Shetty Academy automation practice page
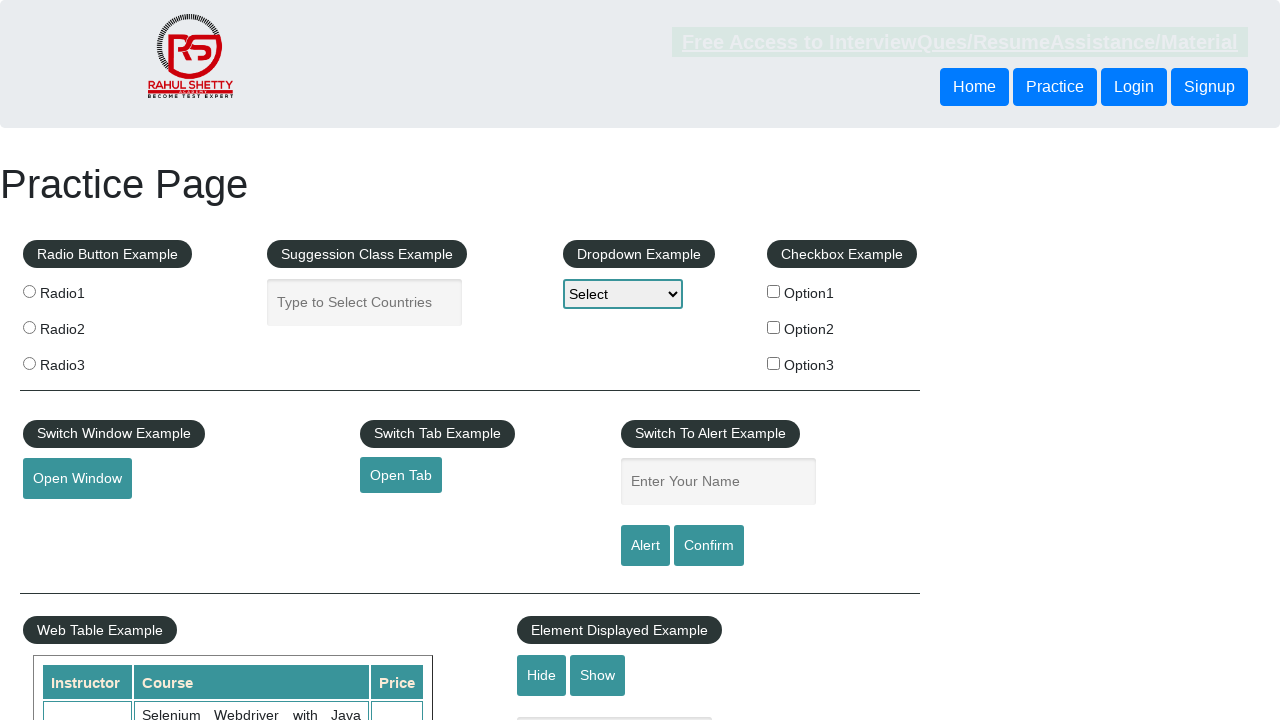

First header button became visible
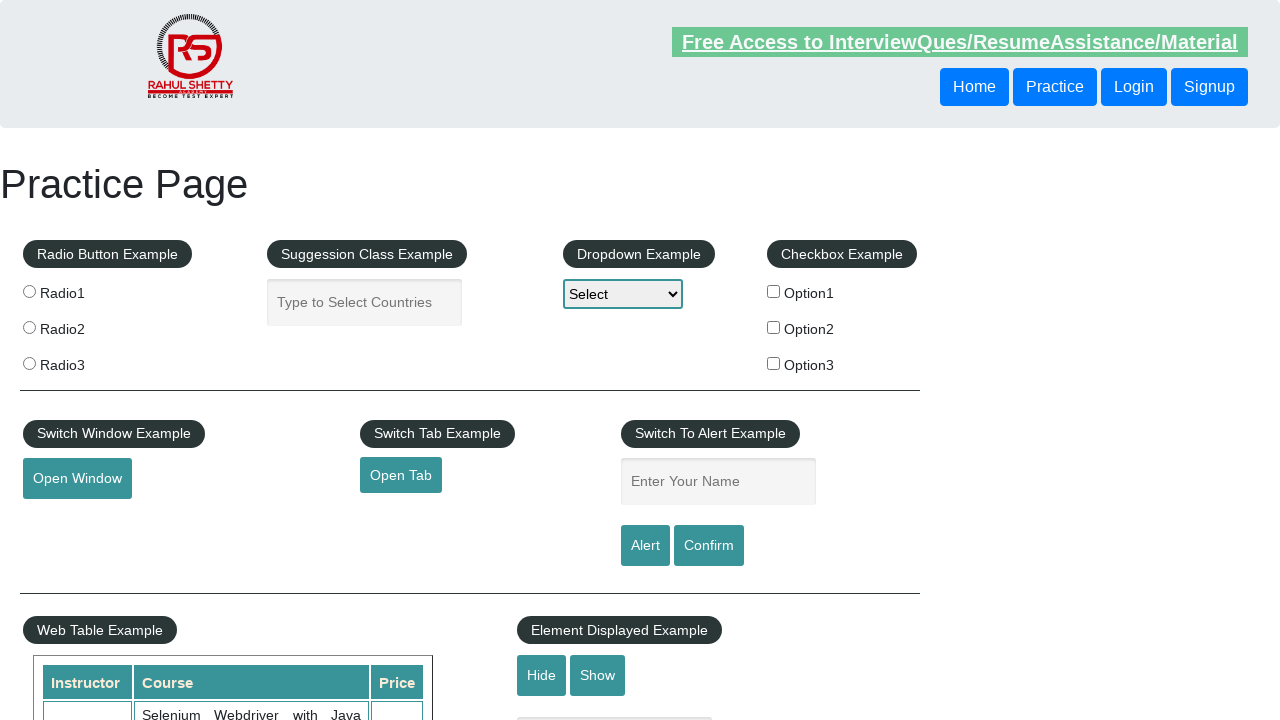

Located and verified sibling button using following-sibling XPath traversal
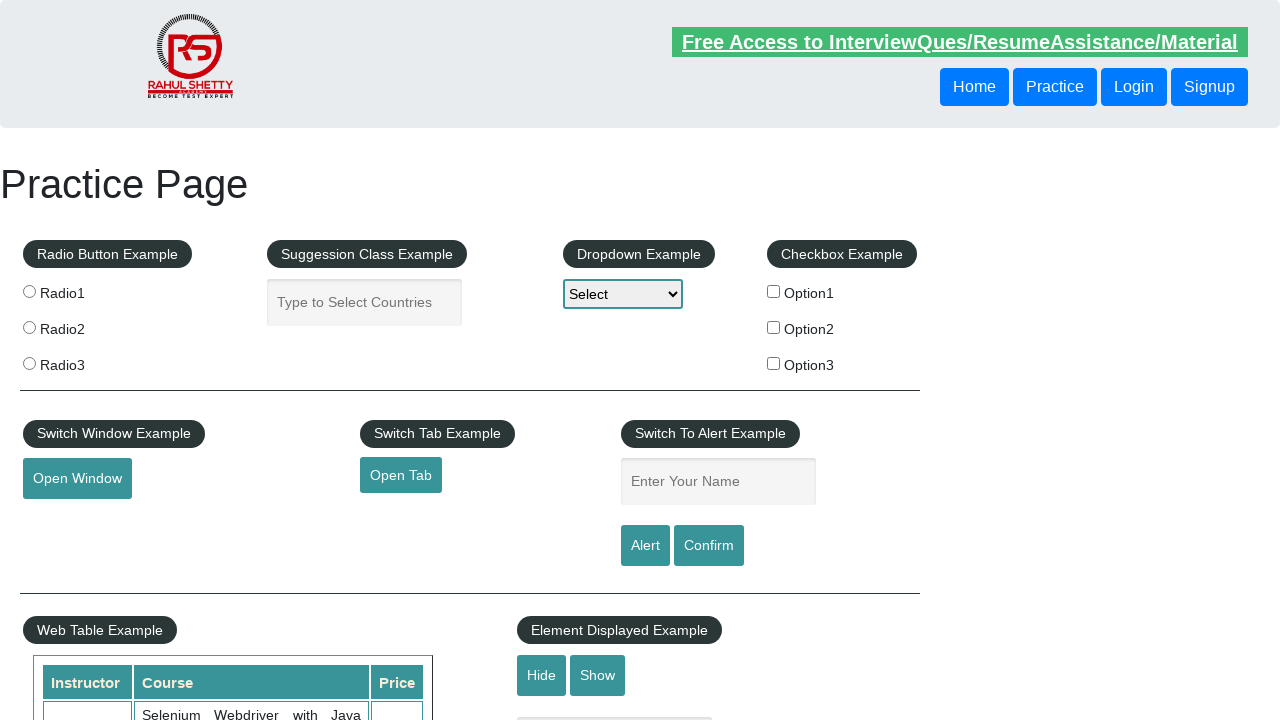

Located and verified button using parent traversal XPath navigation
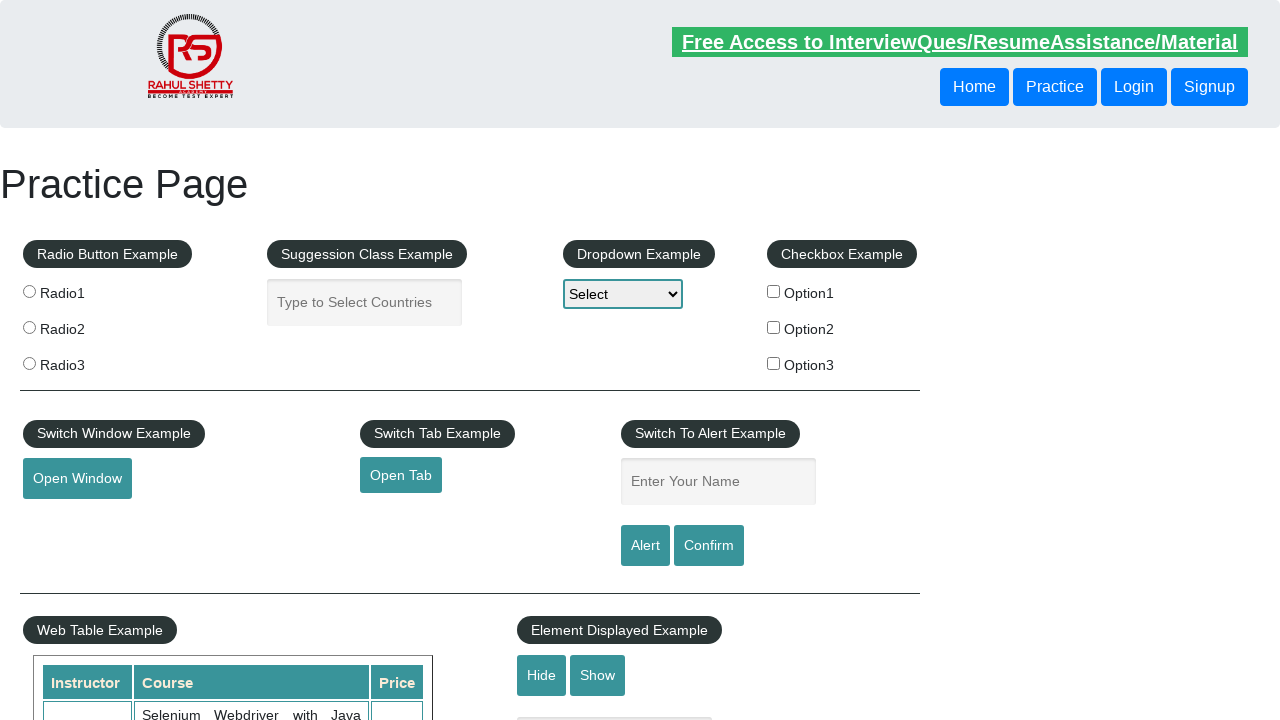

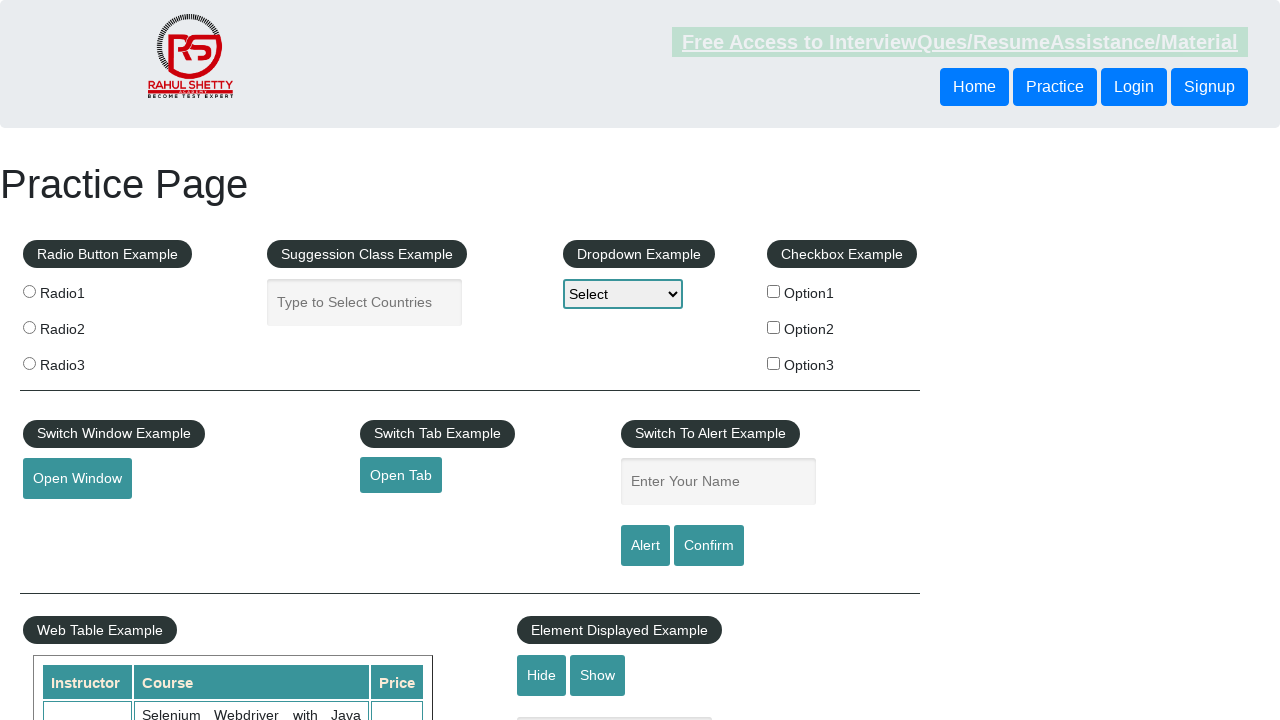